Tests alert handling by clicking a link that triggers an alert and then accepting it

Starting URL: https://www.selenium.dev/documentation/webdriver/interactions/alerts/

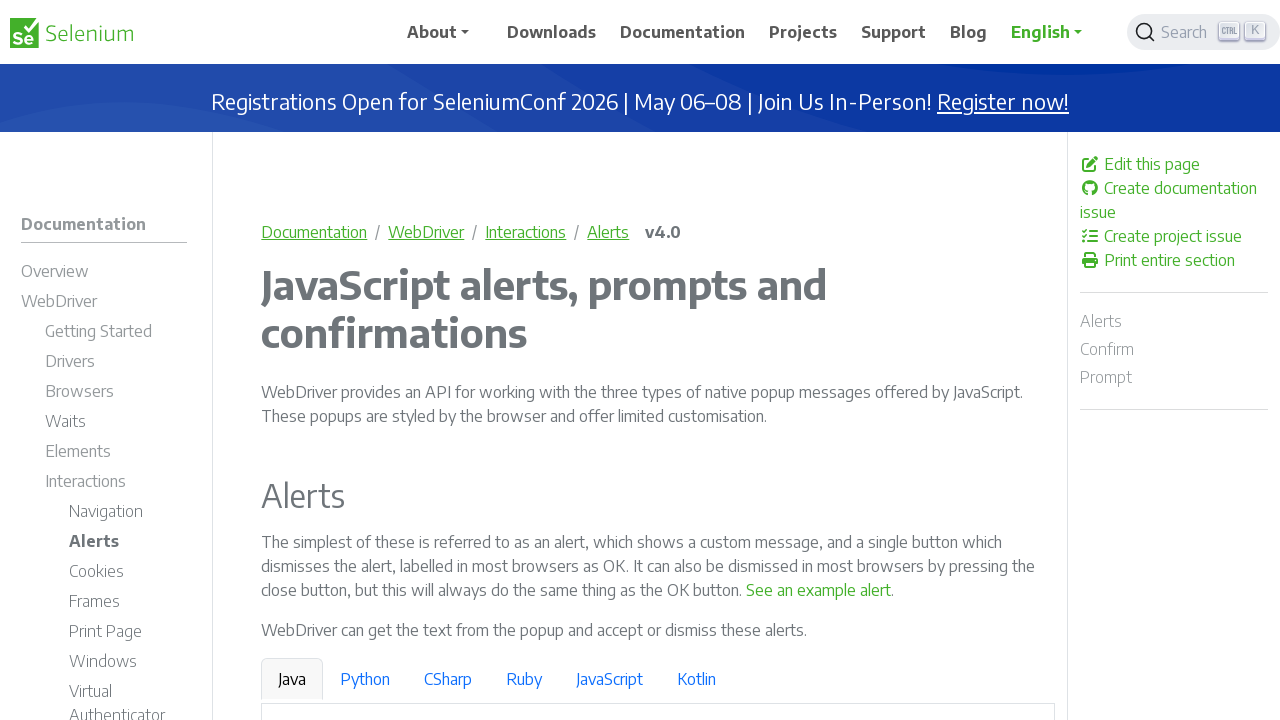

Clicked link to trigger alert at (819, 590) on text=See an example alert
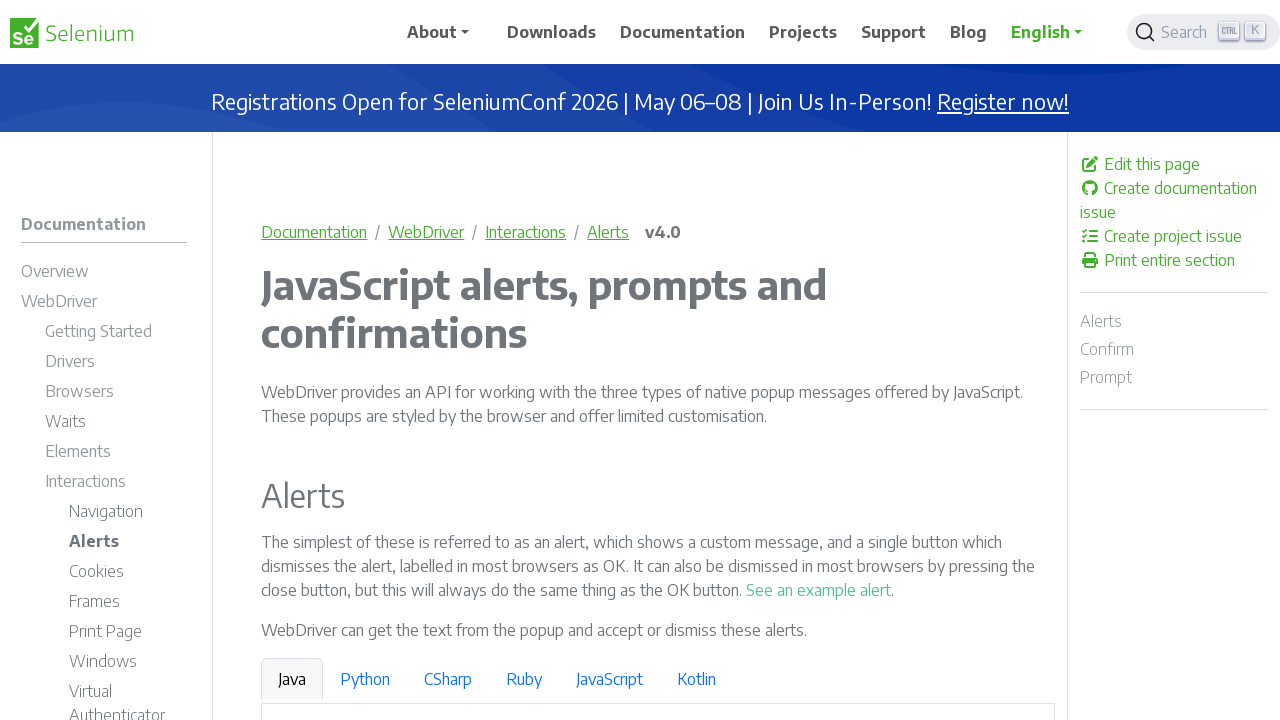

Set up alert handler to accept dialogs
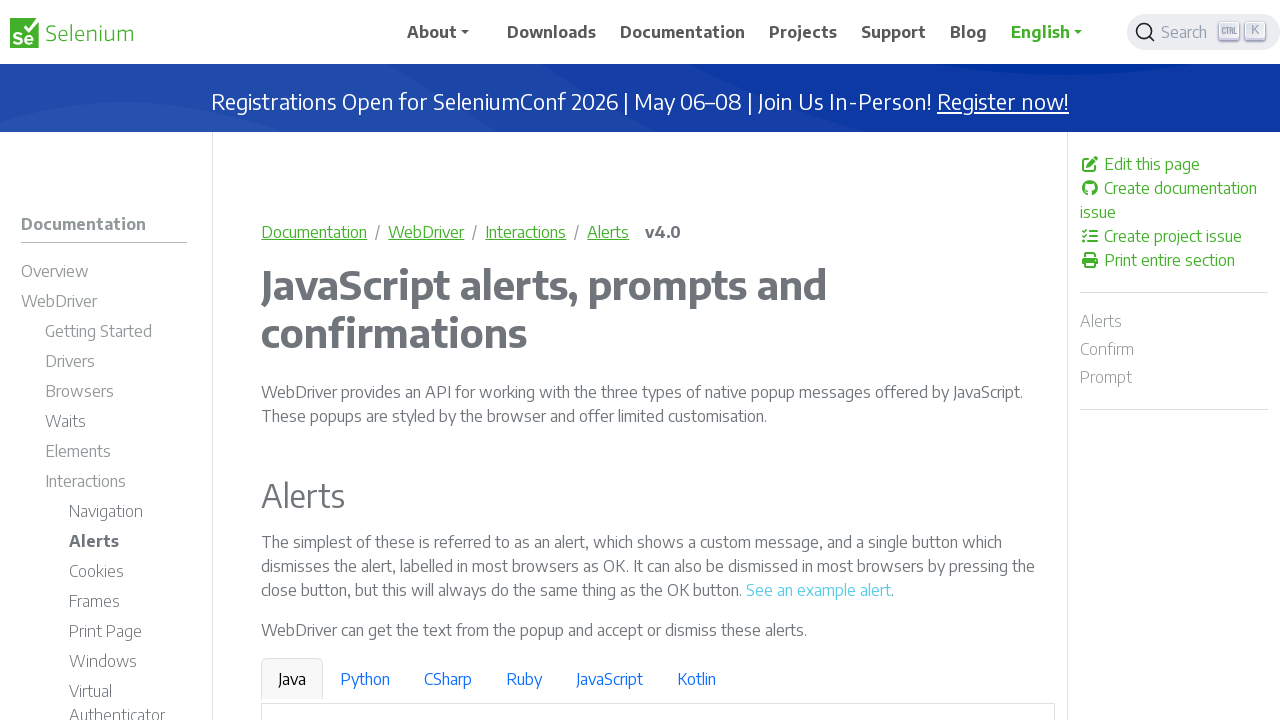

Clicked link again to trigger alert with handler active at (819, 590) on text=See an example alert
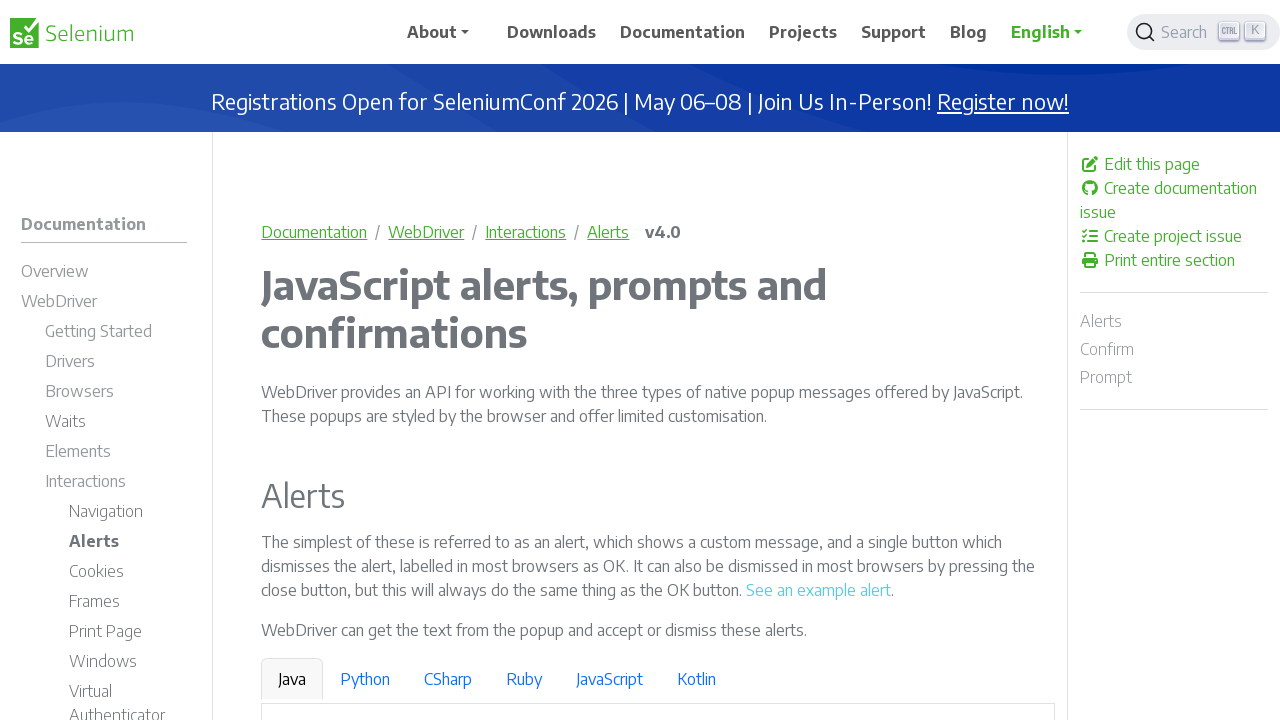

Alert was accepted by dialog handler
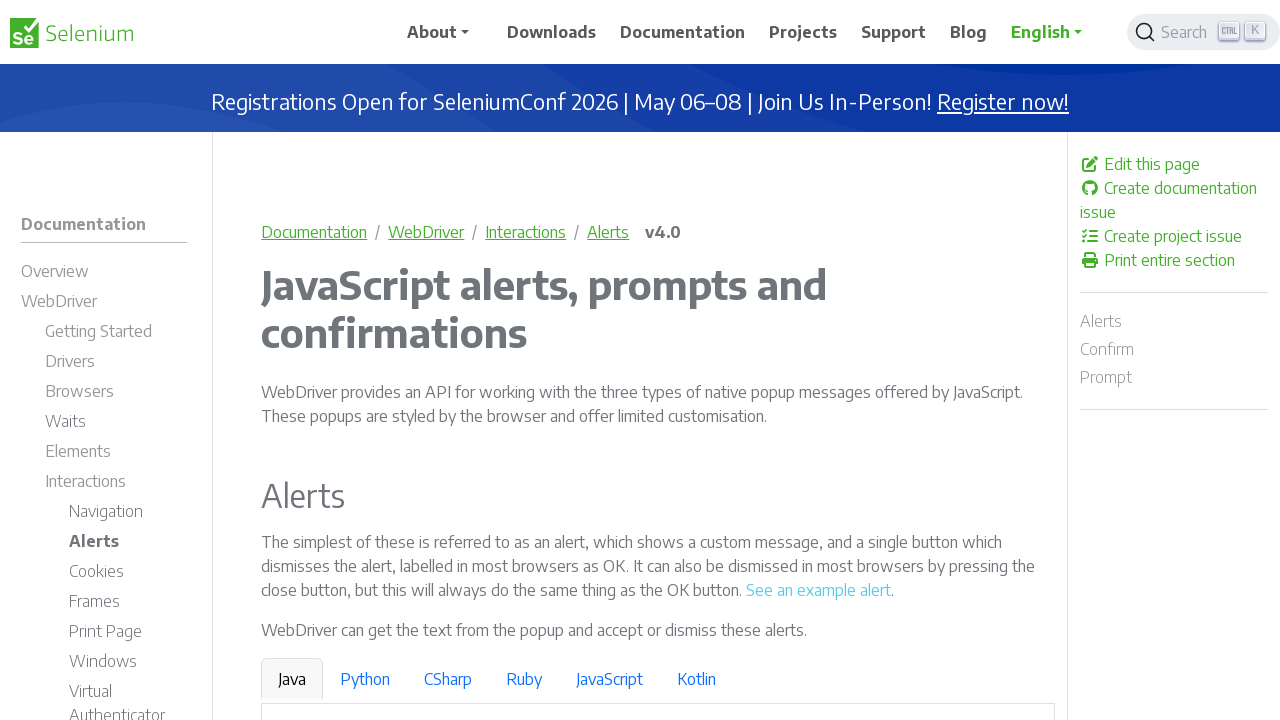

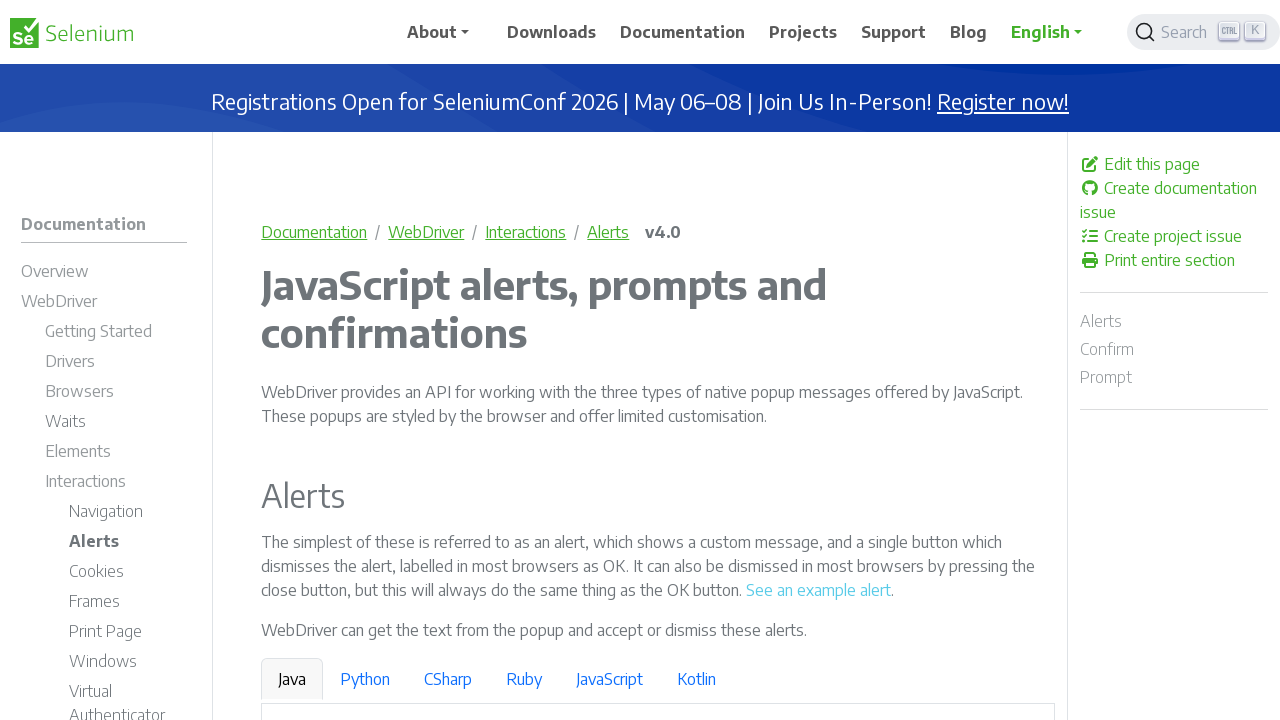